Navigates to WebdriverIO homepage and retrieves text from the hero subtitle element

Starting URL: https://webdriver.io

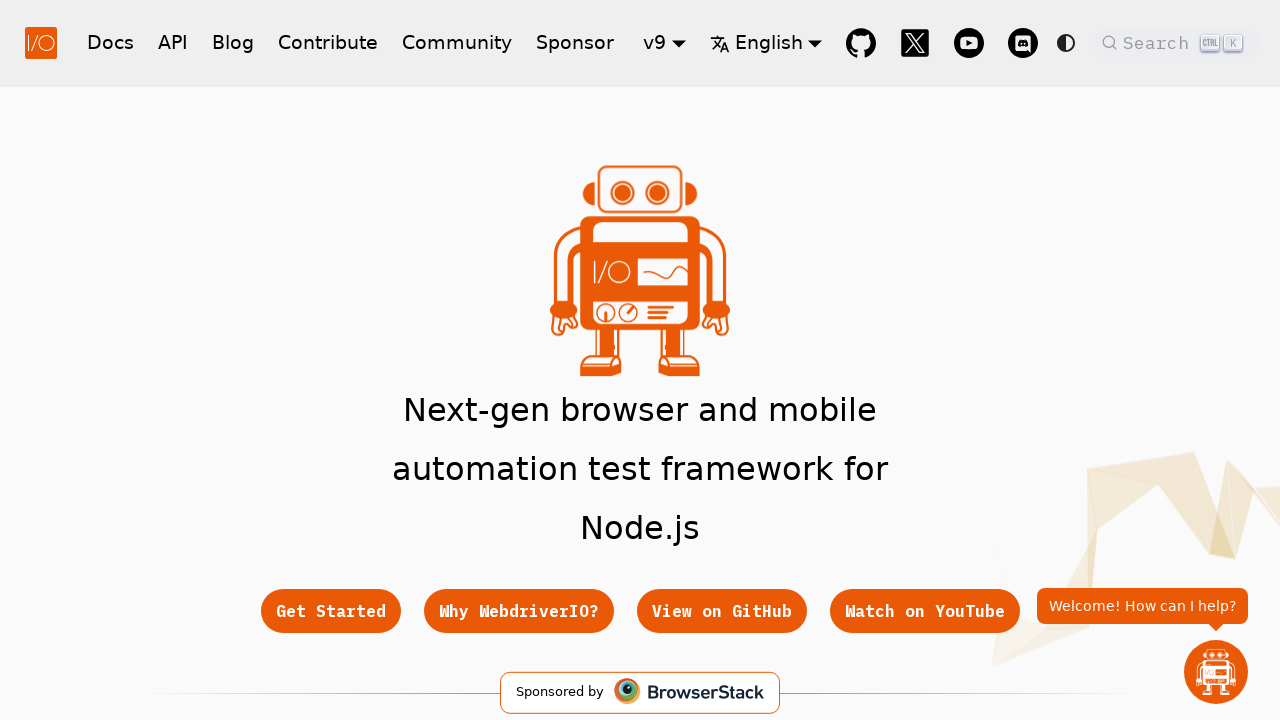

Navigated to WebdriverIO homepage
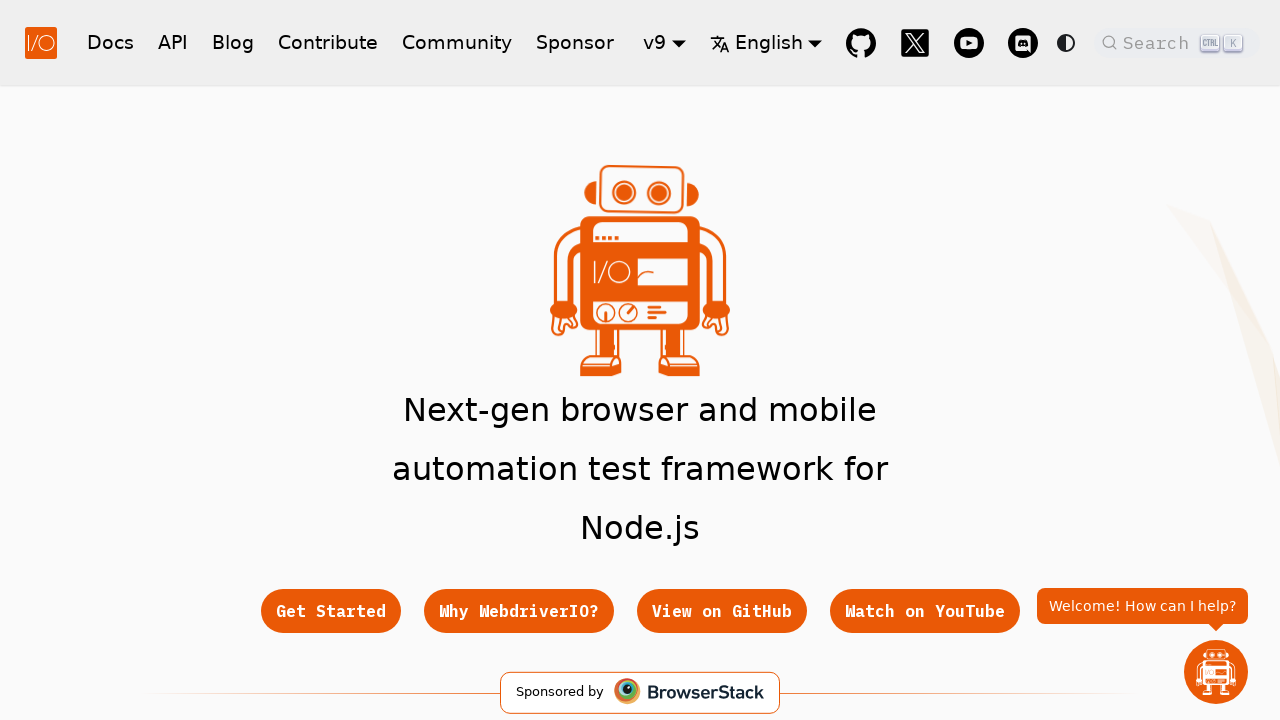

Located hero subtitle element
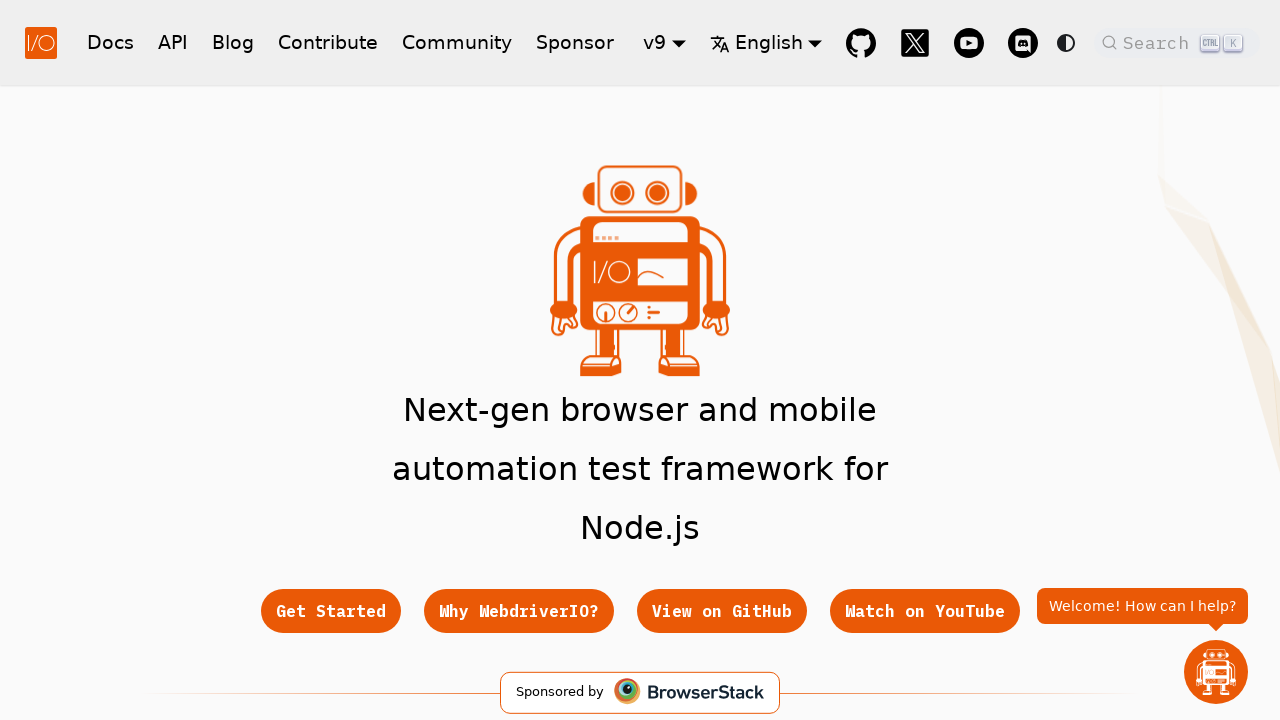

Hero subtitle element is visible and ready
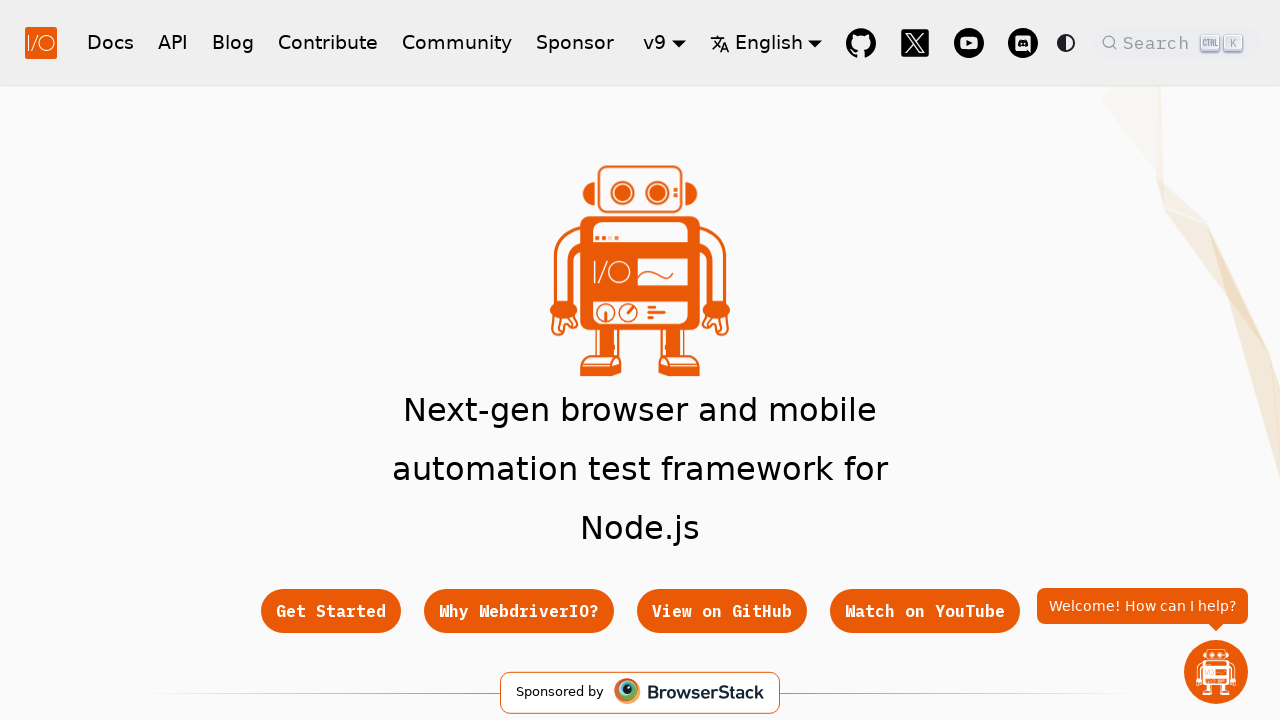

Retrieved text from hero subtitle: 'Next-gen browser and mobile automation test framework for Node.js'
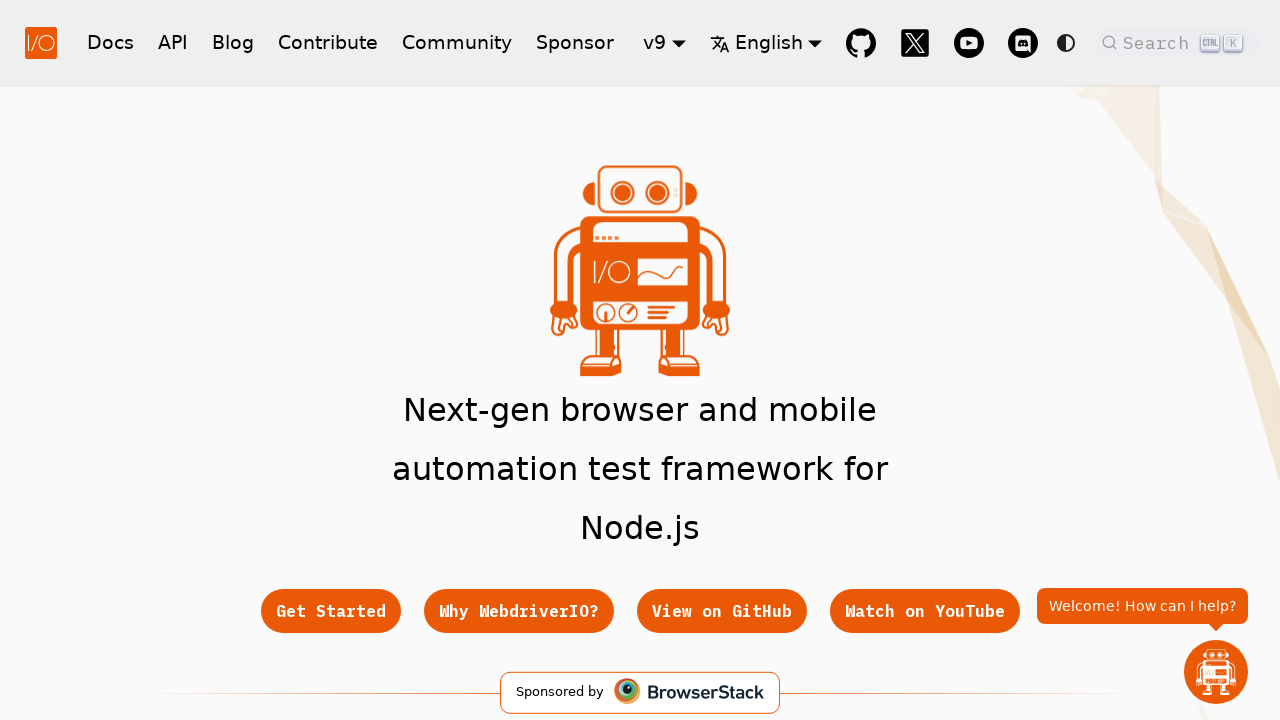

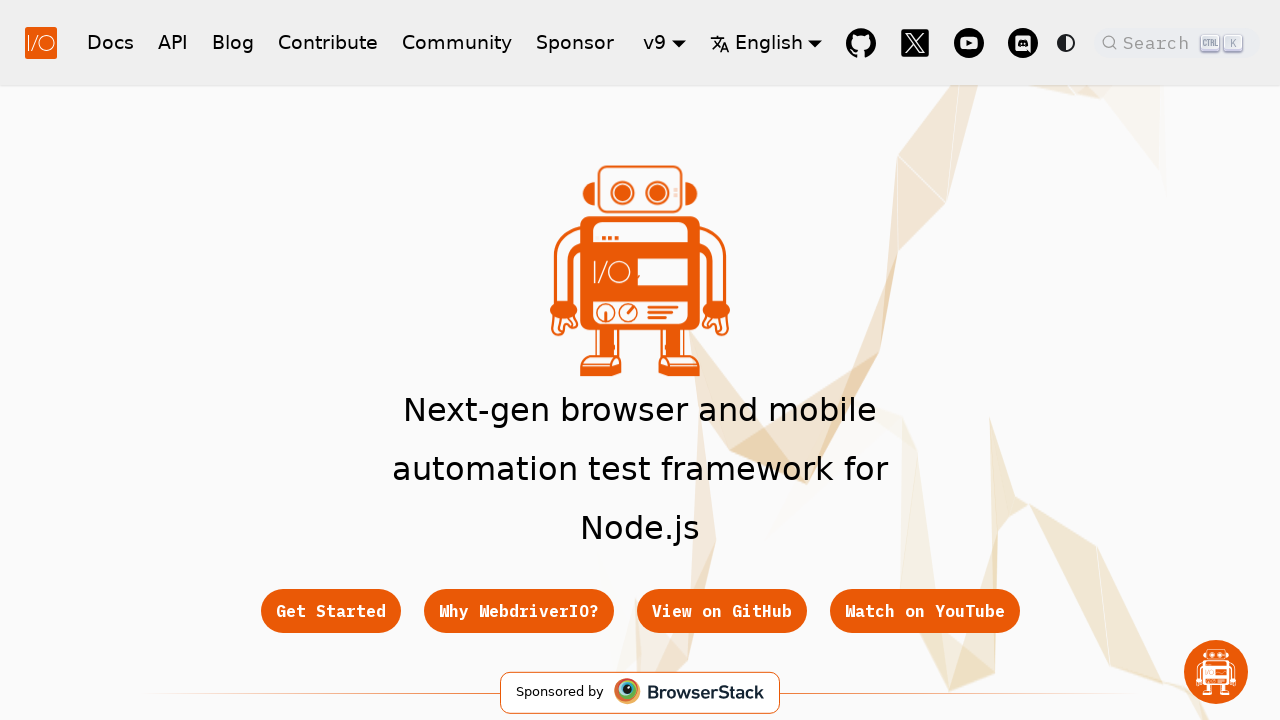